Tests clicking a confirmation popup button and accepting the confirmation dialog, then verifying the resulting message

Starting URL: https://kristinek.github.io/site/examples/alerts_popups

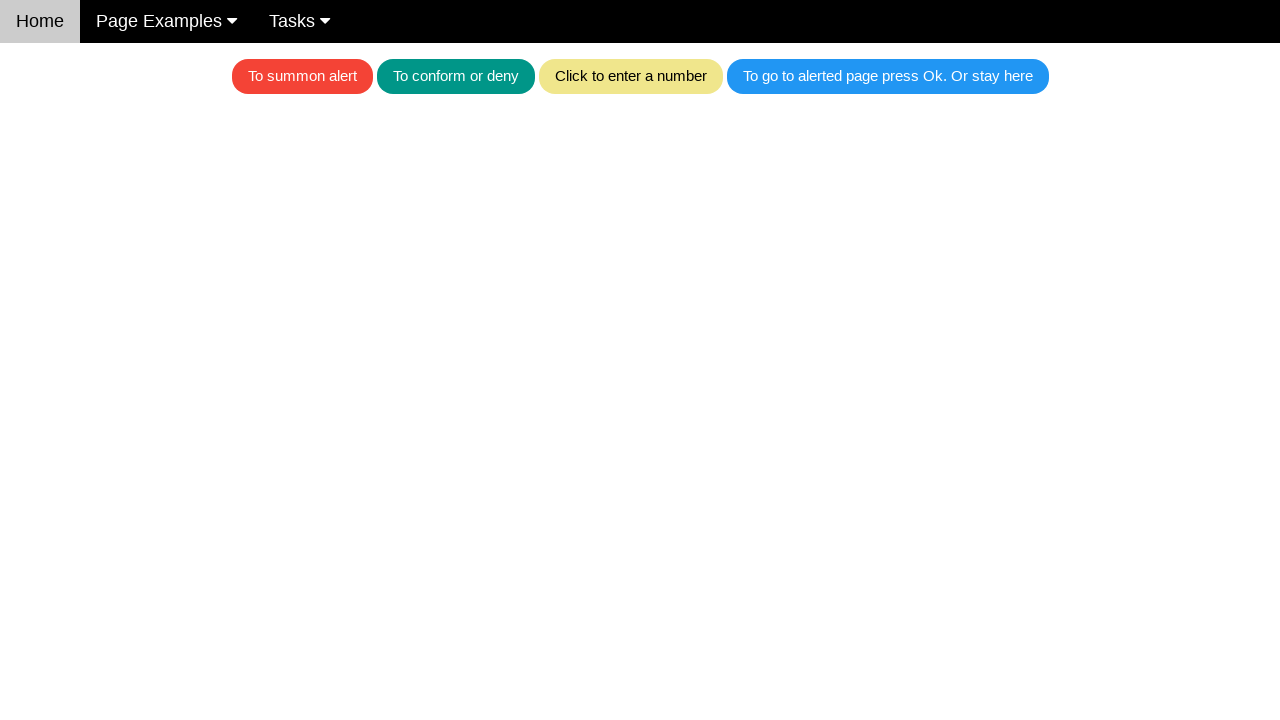

Navigated to alerts and popups example page
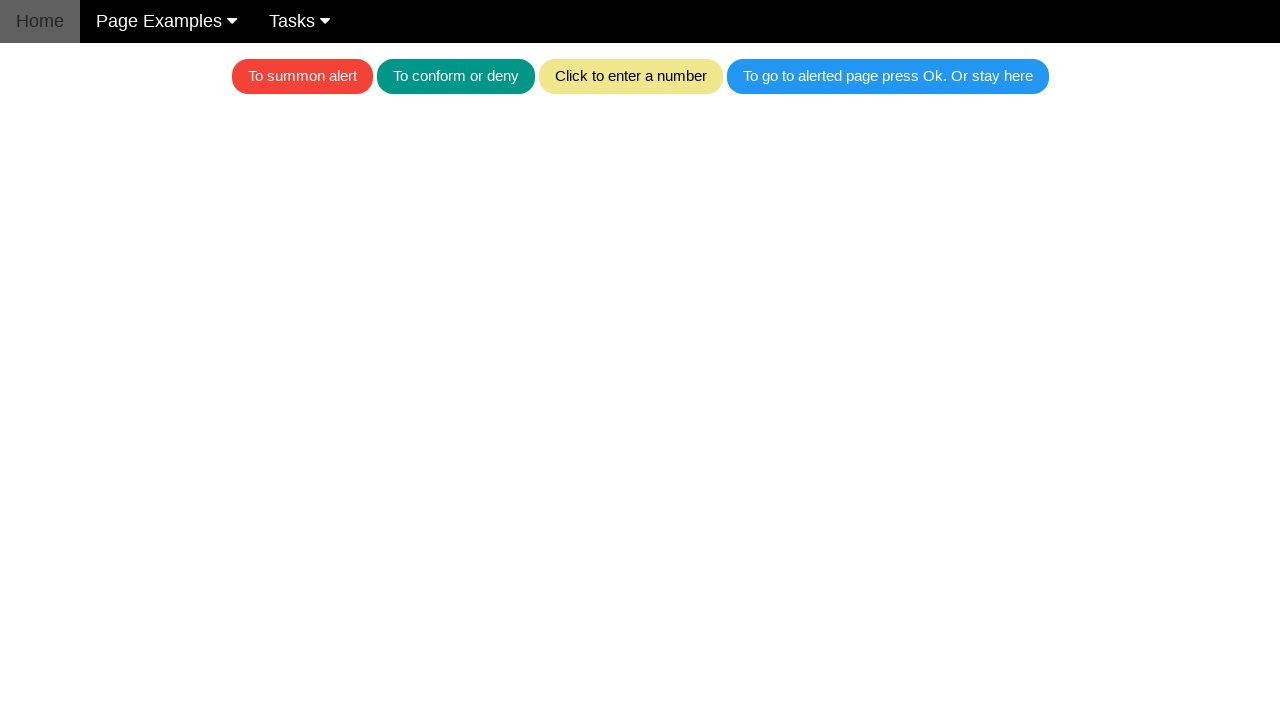

Set up dialog handler to automatically accept confirmation dialogs
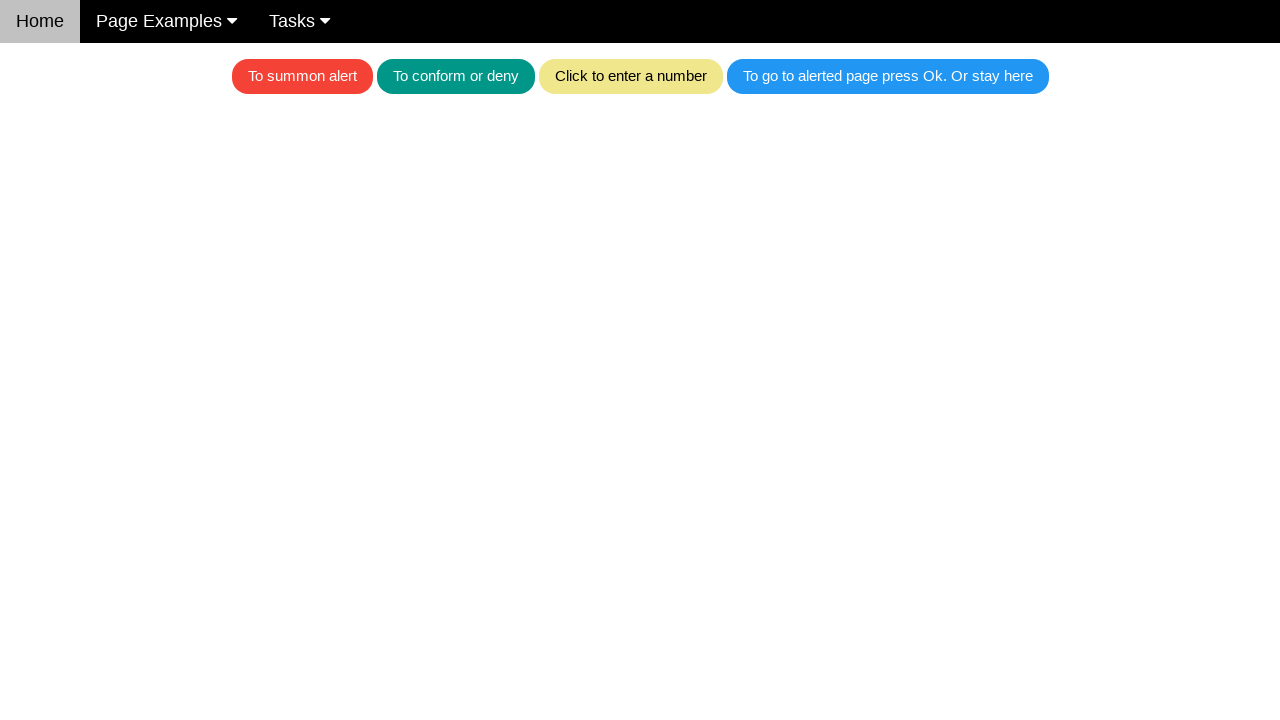

Clicked the teal confirmation button at (456, 76) on .w3-teal
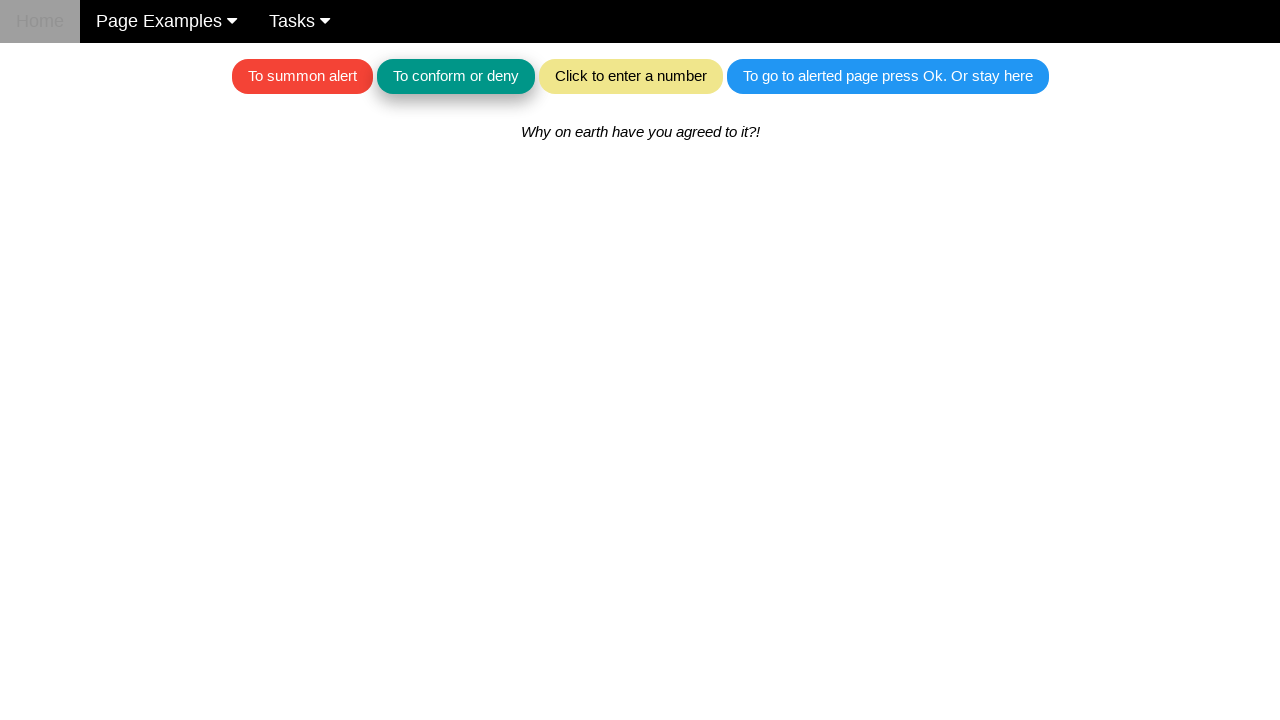

Confirmation result message appeared
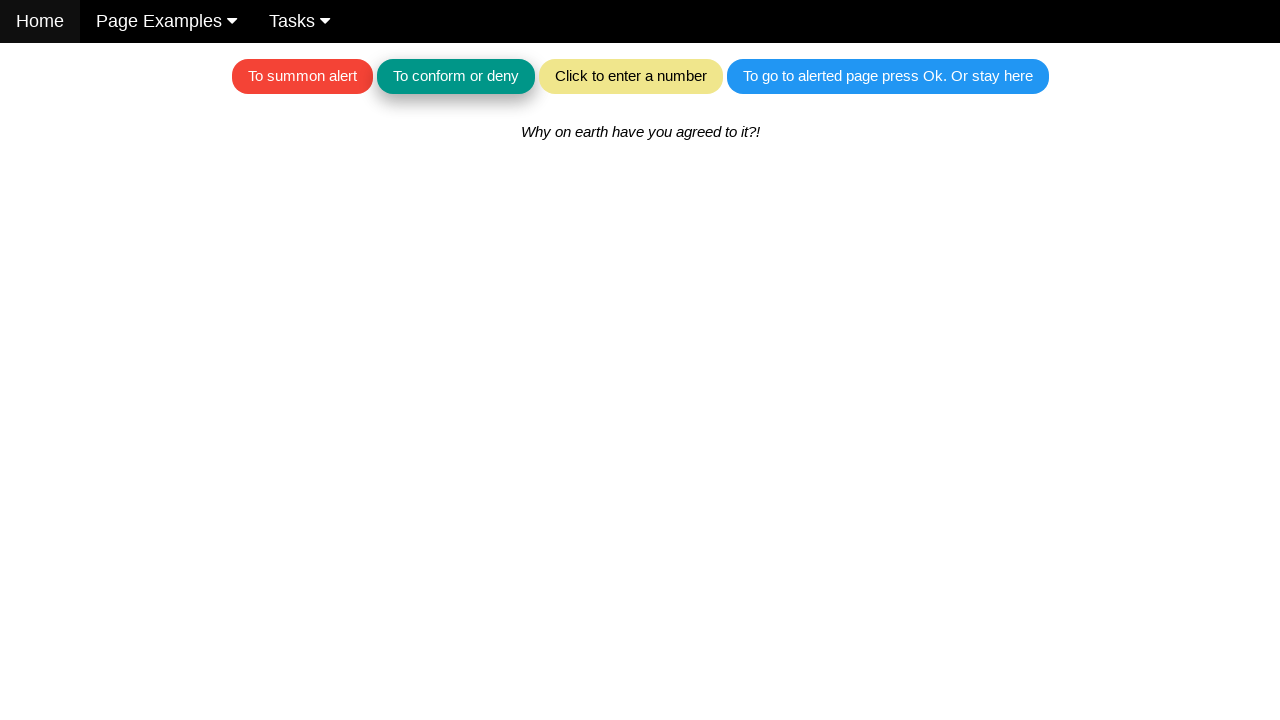

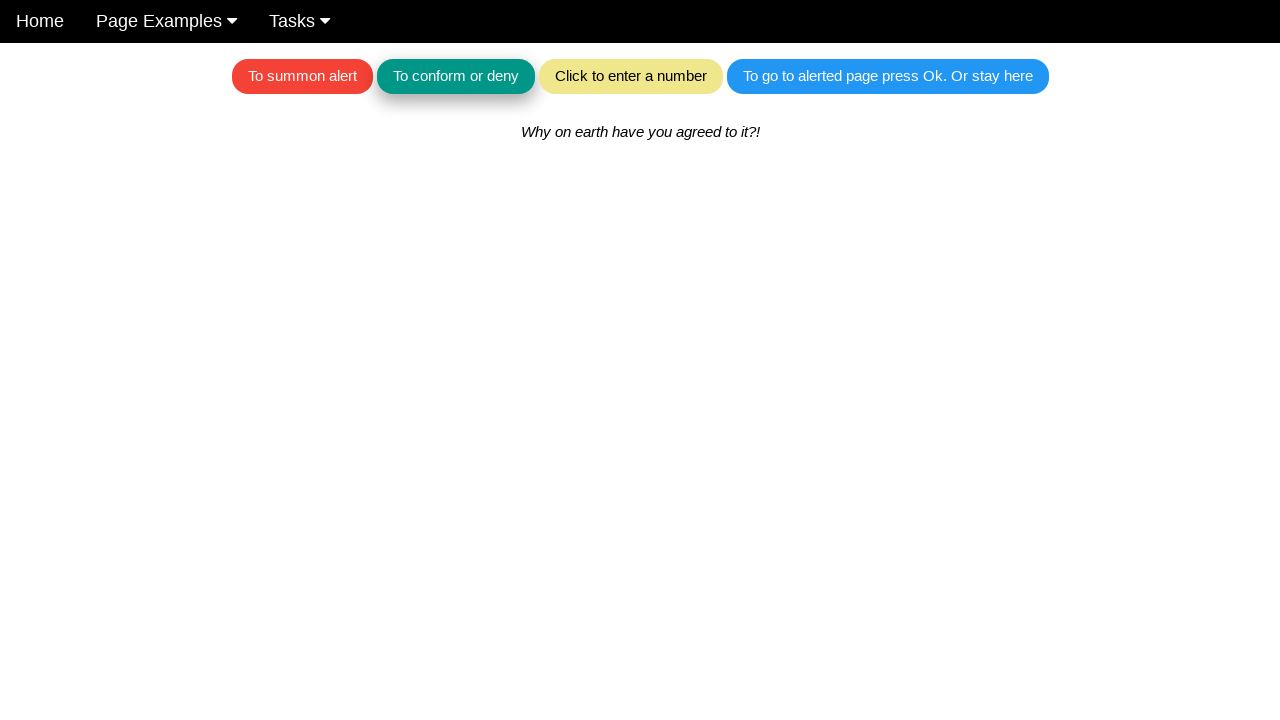